Tests slider interaction by locating a slider track element and dragging it from the left edge to the right edge using mouse hover and drag operations.

Starting URL: https://material.angular.io/components/slider/examples

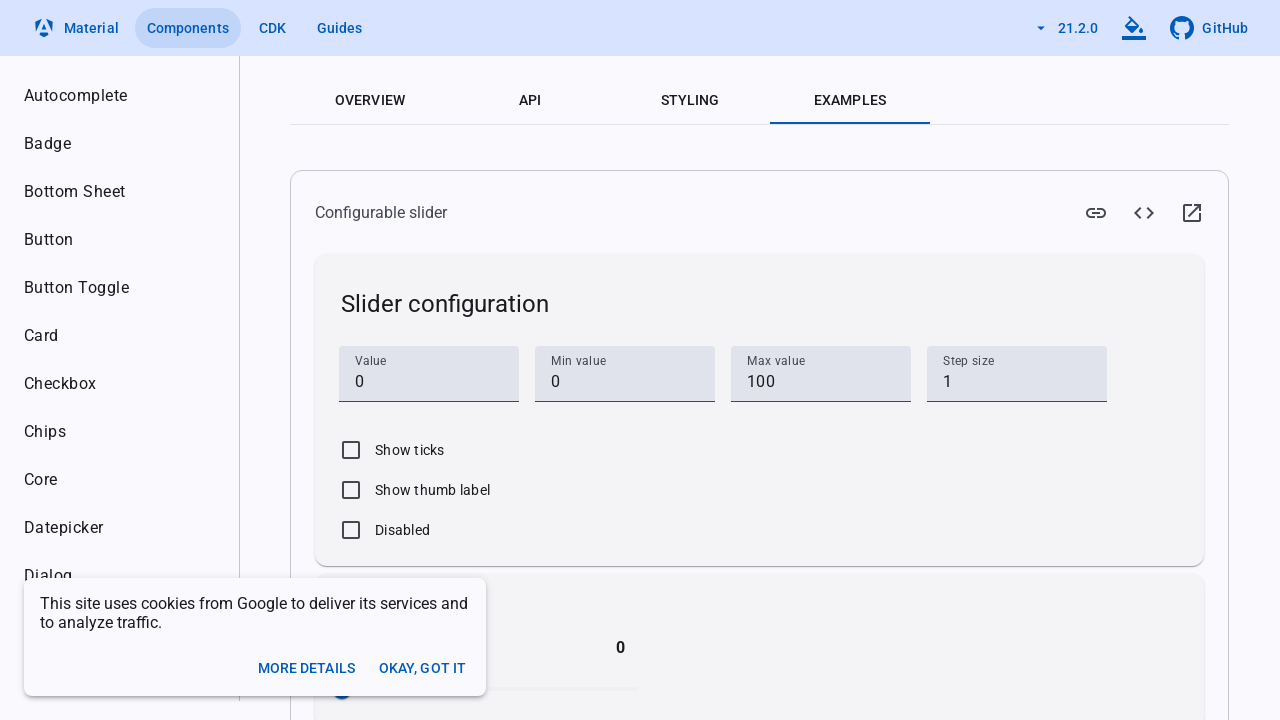

Located the first slider track element
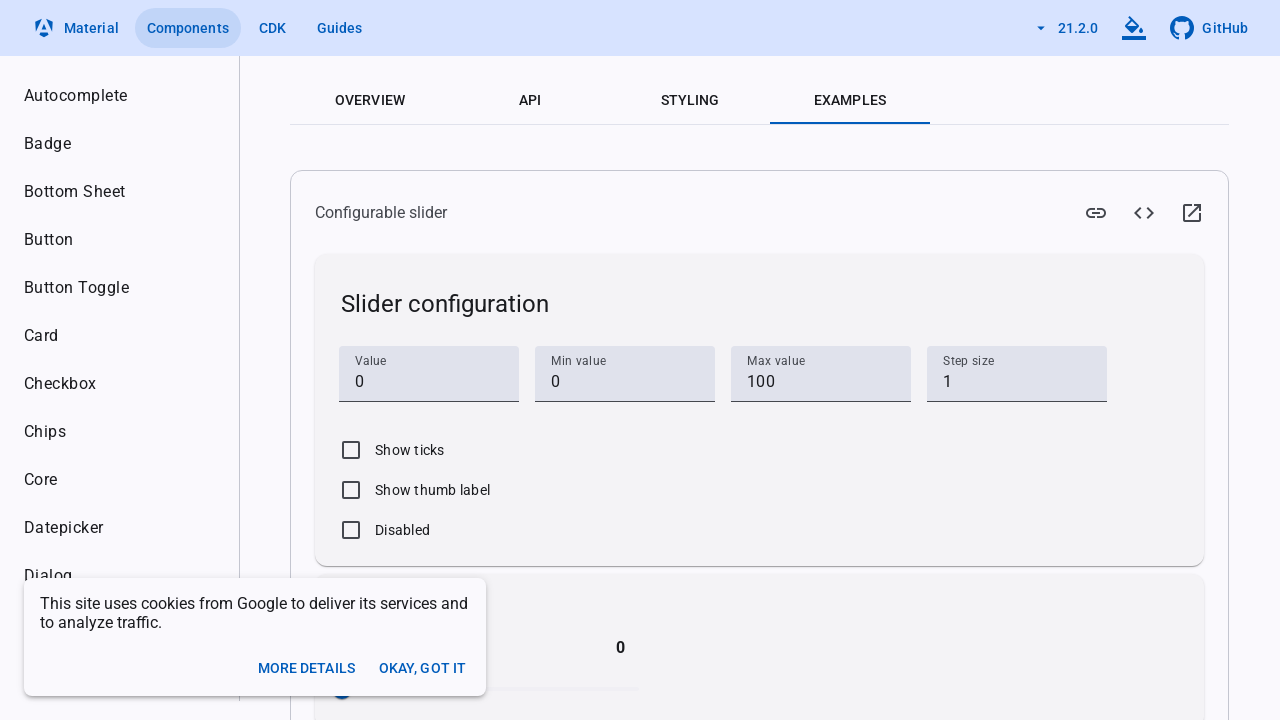

Retrieved slider track width: 300px
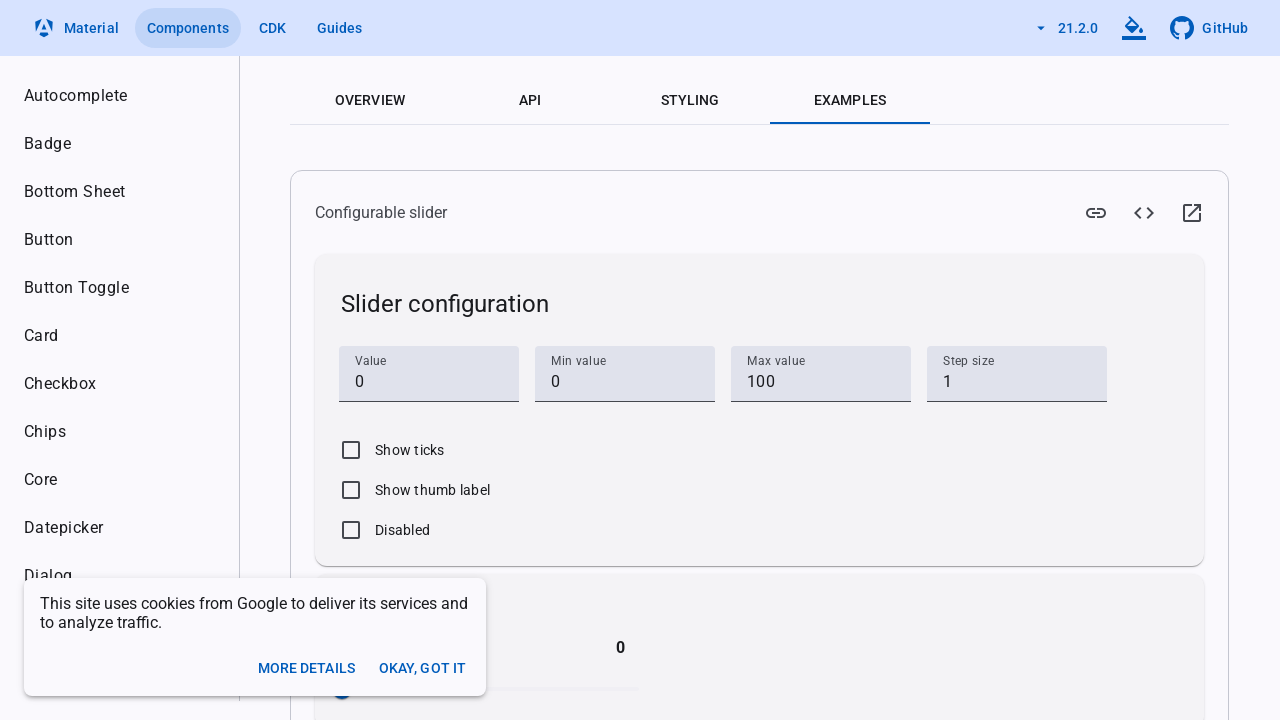

Positioned mouse at the left edge of the slider track at (339, 687) on .mdc-slider__track >> nth=0
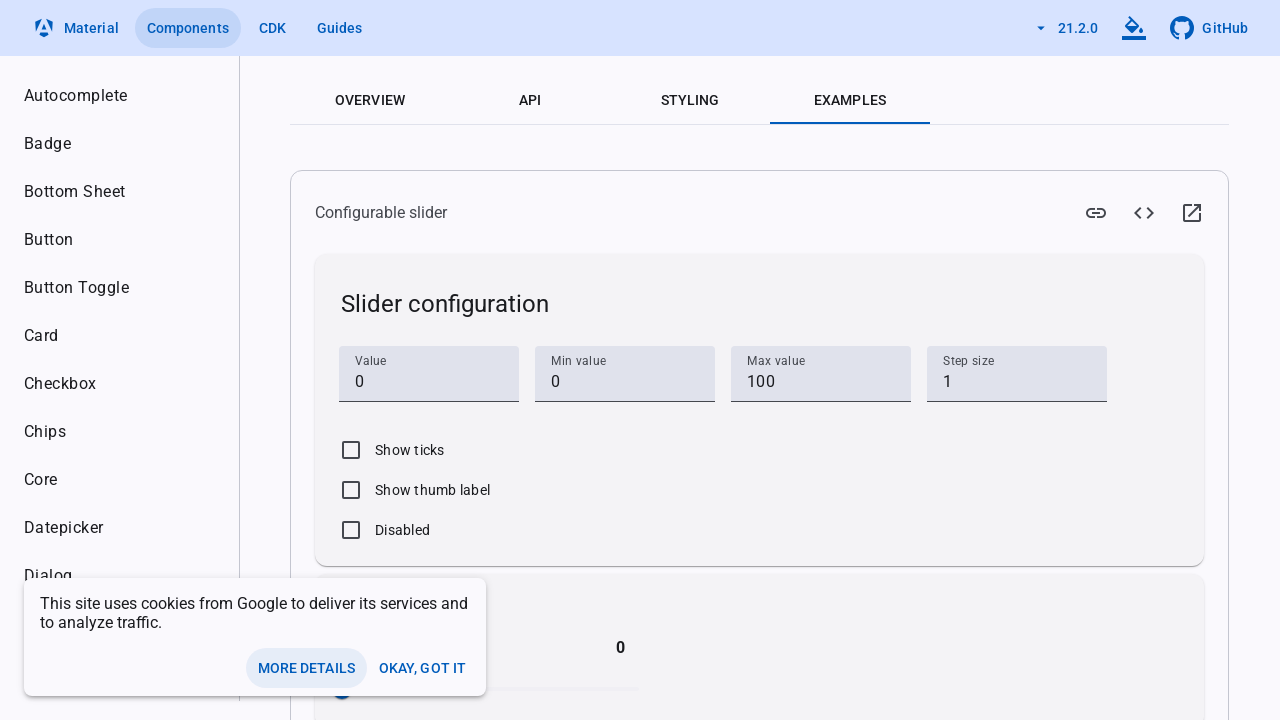

Pressed mouse button down to start drag at (339, 687)
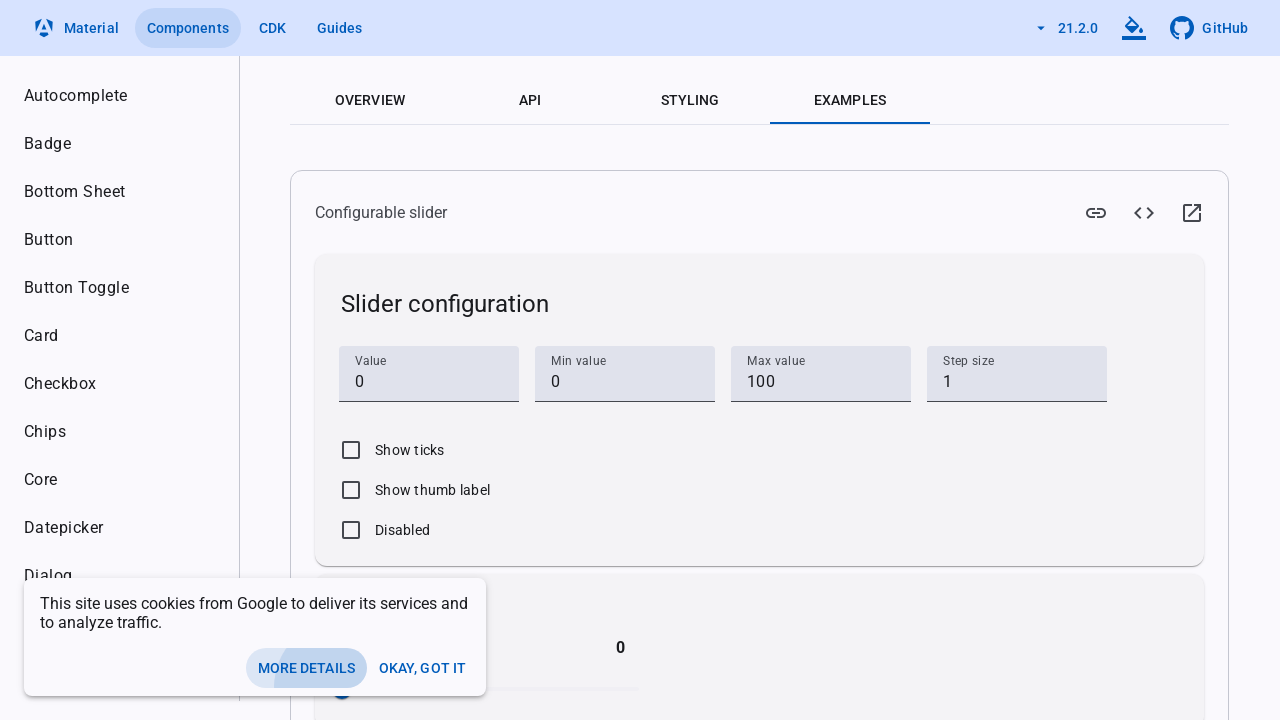

Moved mouse to the right edge of the slider track at (639, 687) on .mdc-slider__track >> nth=0
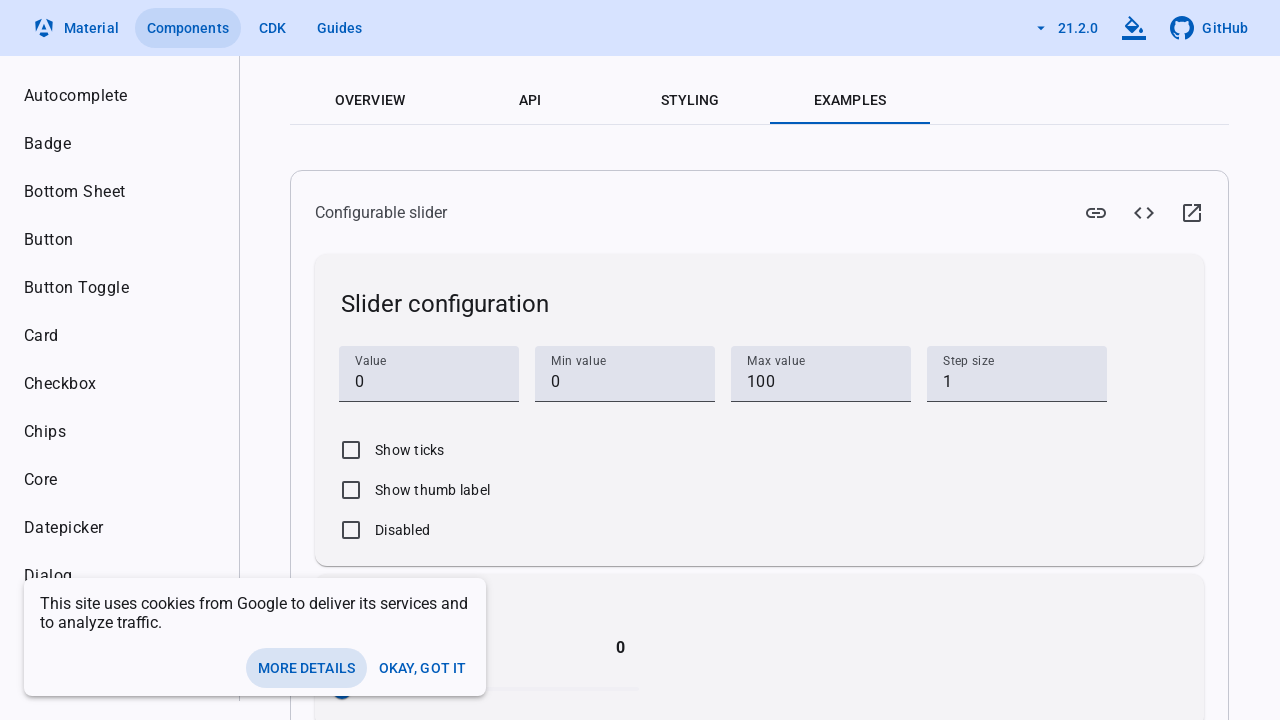

Released mouse button to complete slider drag from left to right at (639, 687)
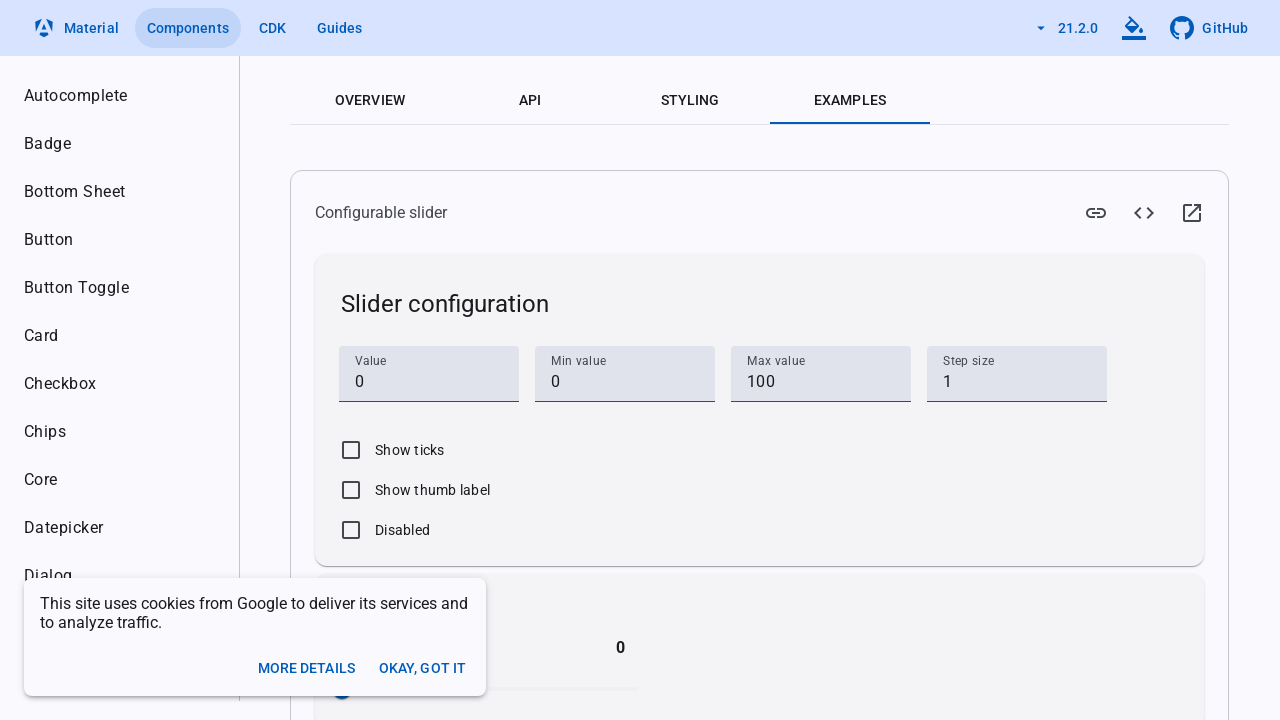

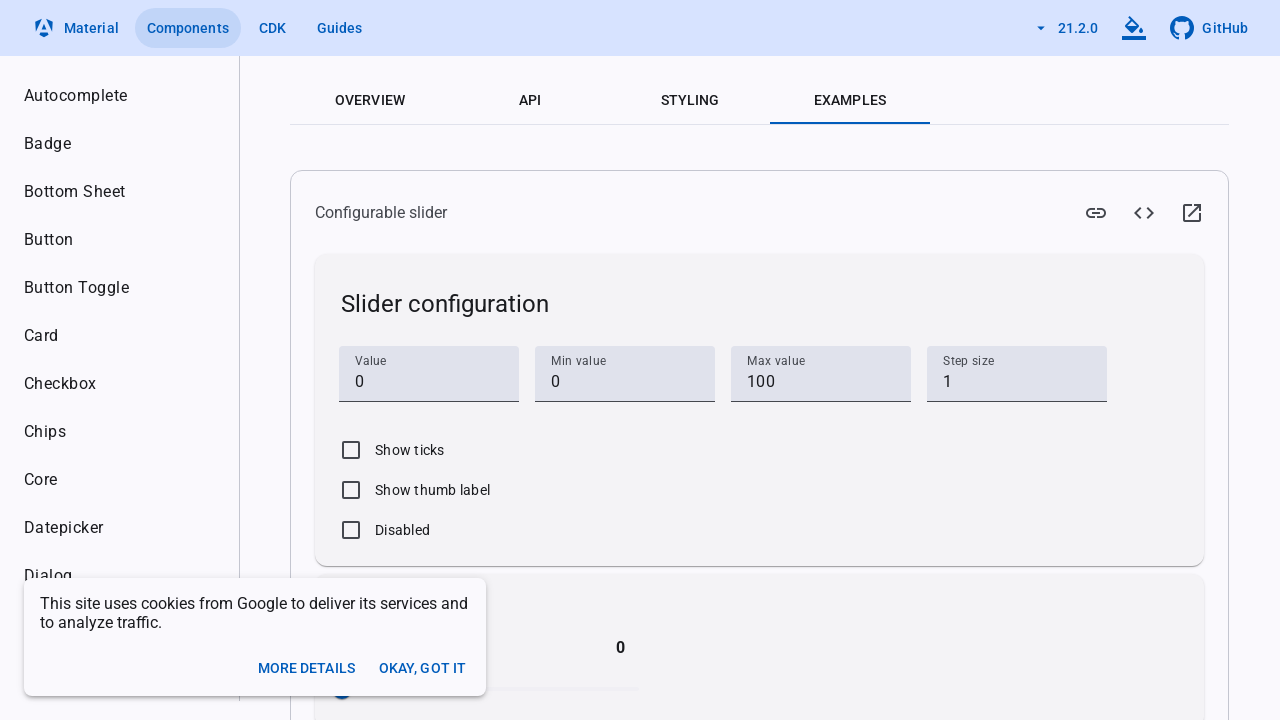